Tests table sorting functionality by clicking the header to sort items and verifying the sorted order, then finding the price of a specific item

Starting URL: https://rahulshettyacademy.com/seleniumPractise/#/offers

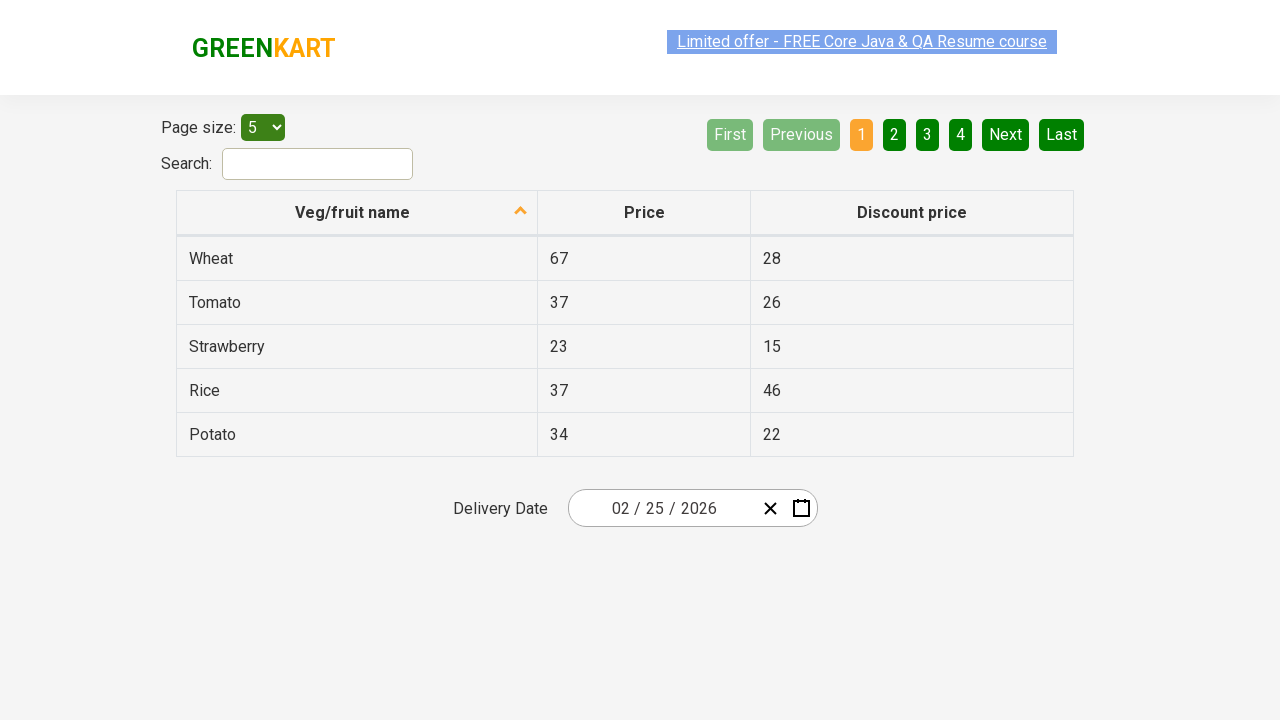

Clicked first column header to sort table at (357, 213) on xpath=//tr//th[1]
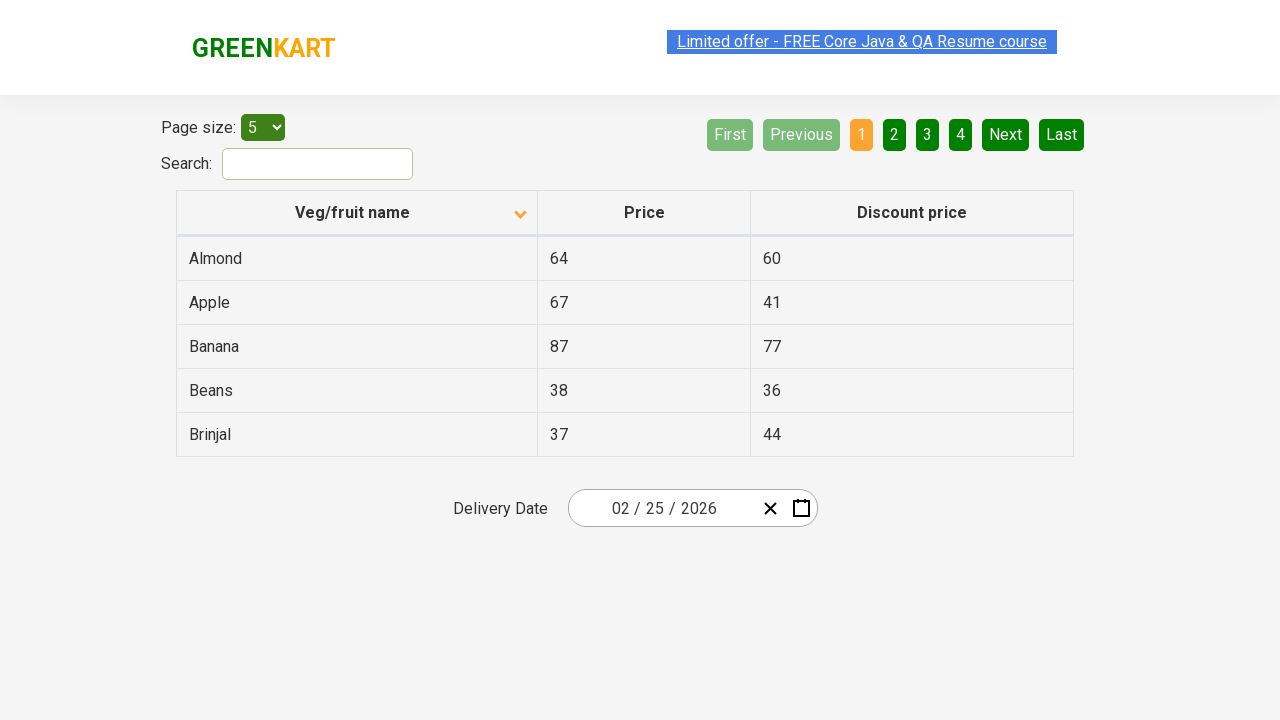

Waited 1000ms for table to sort
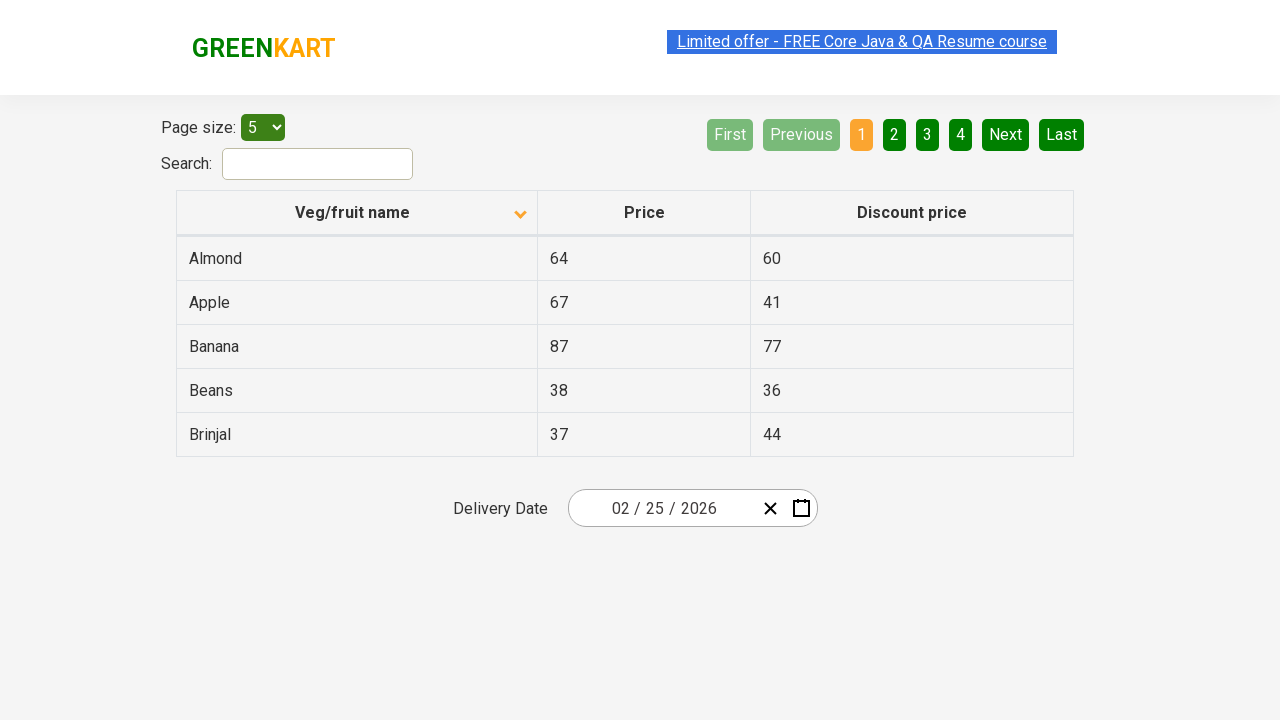

Retrieved all elements in first column
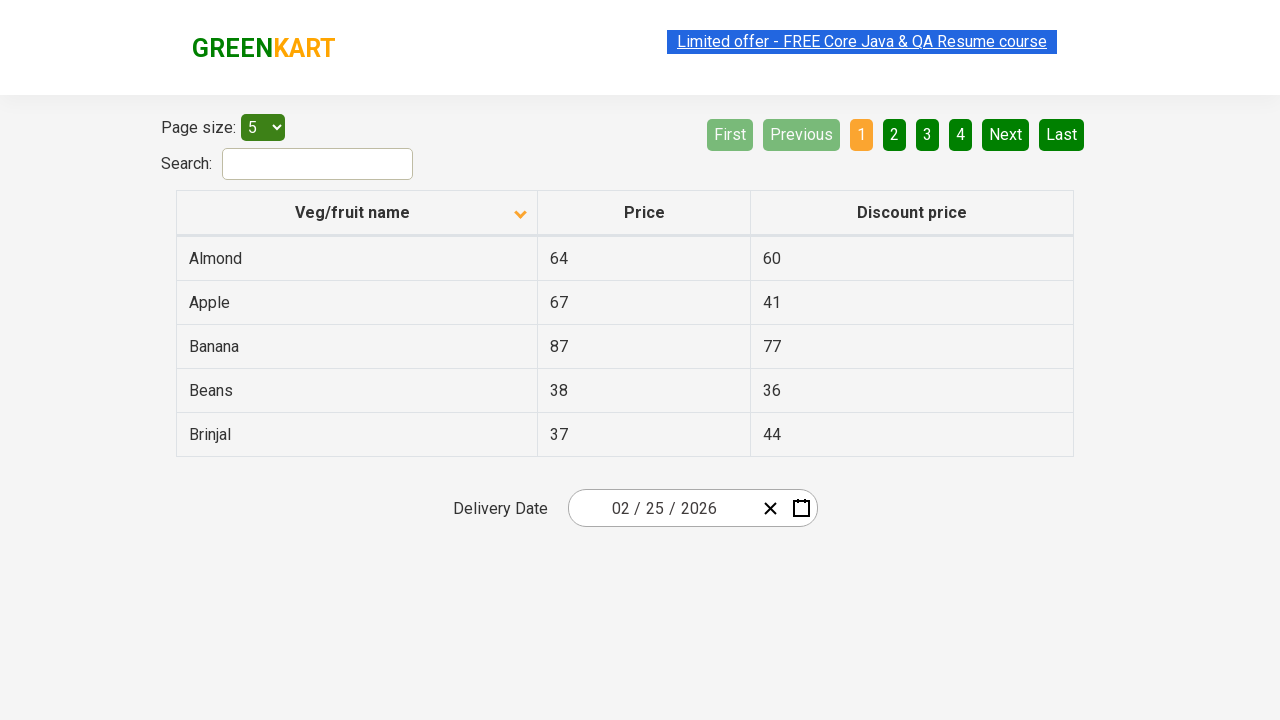

Extracted text content from 5 elements
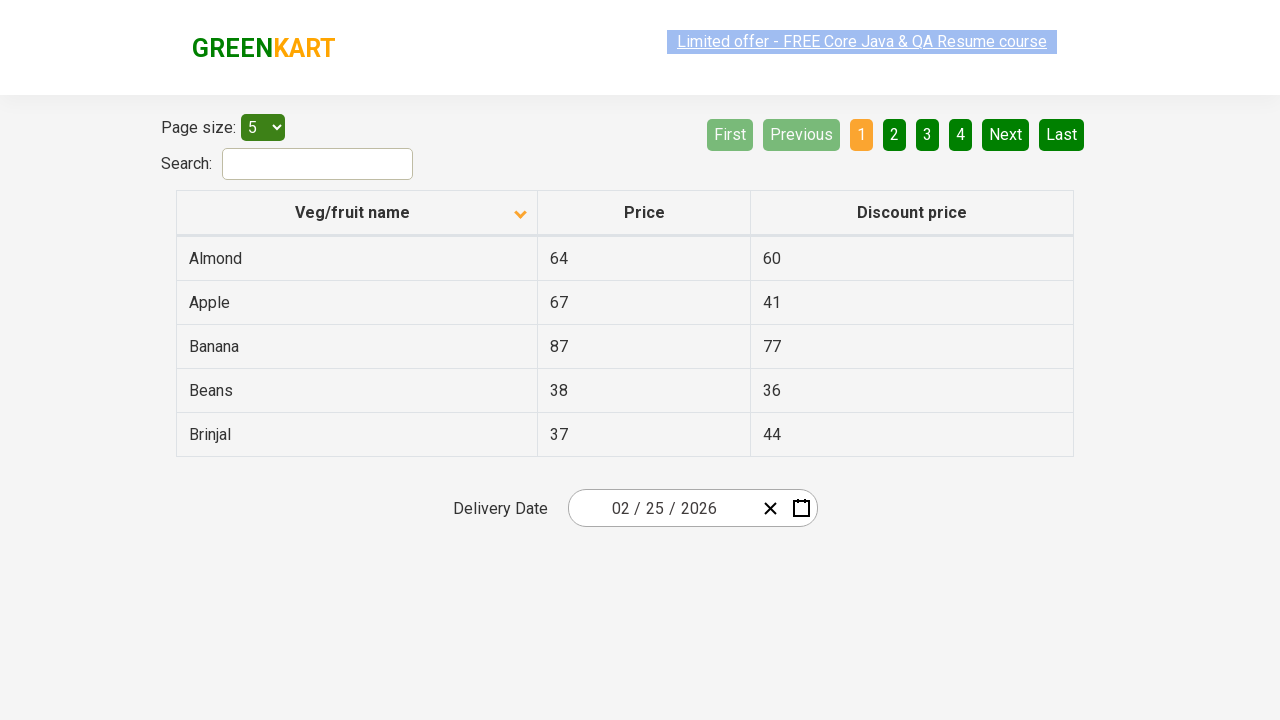

Created sorted version of the list for comparison
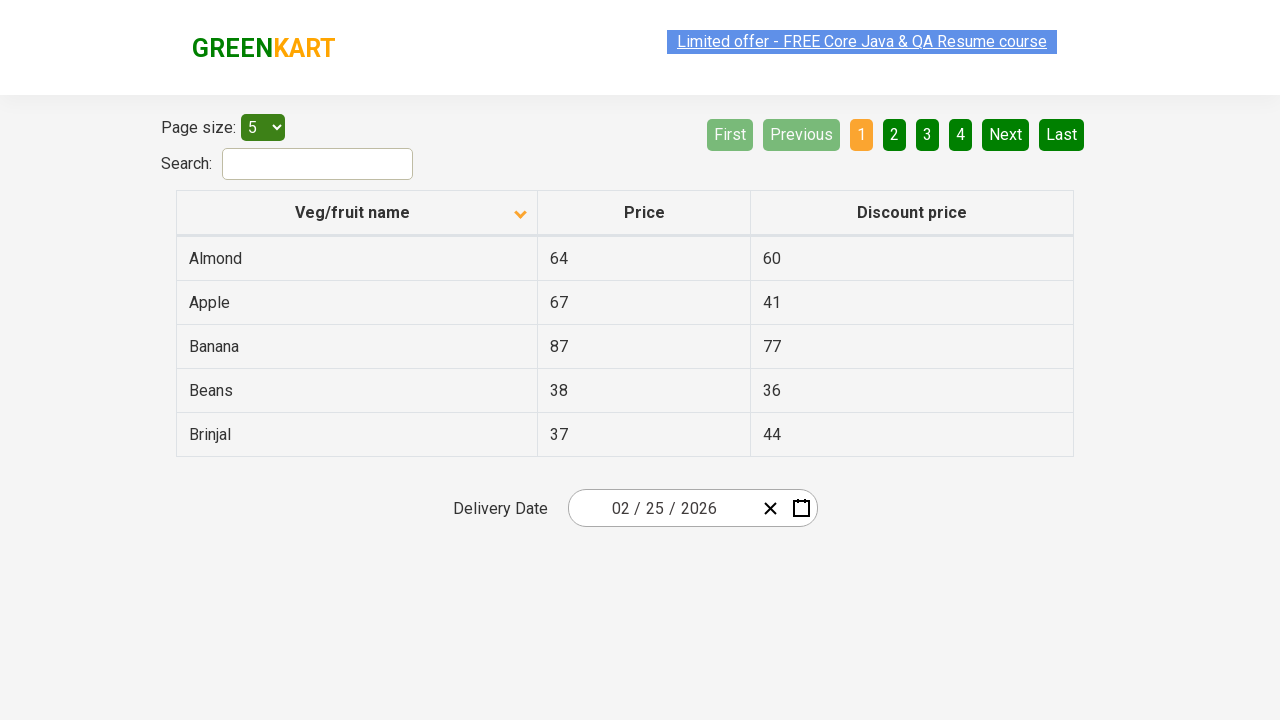

Verified that table items are properly sorted in ascending order
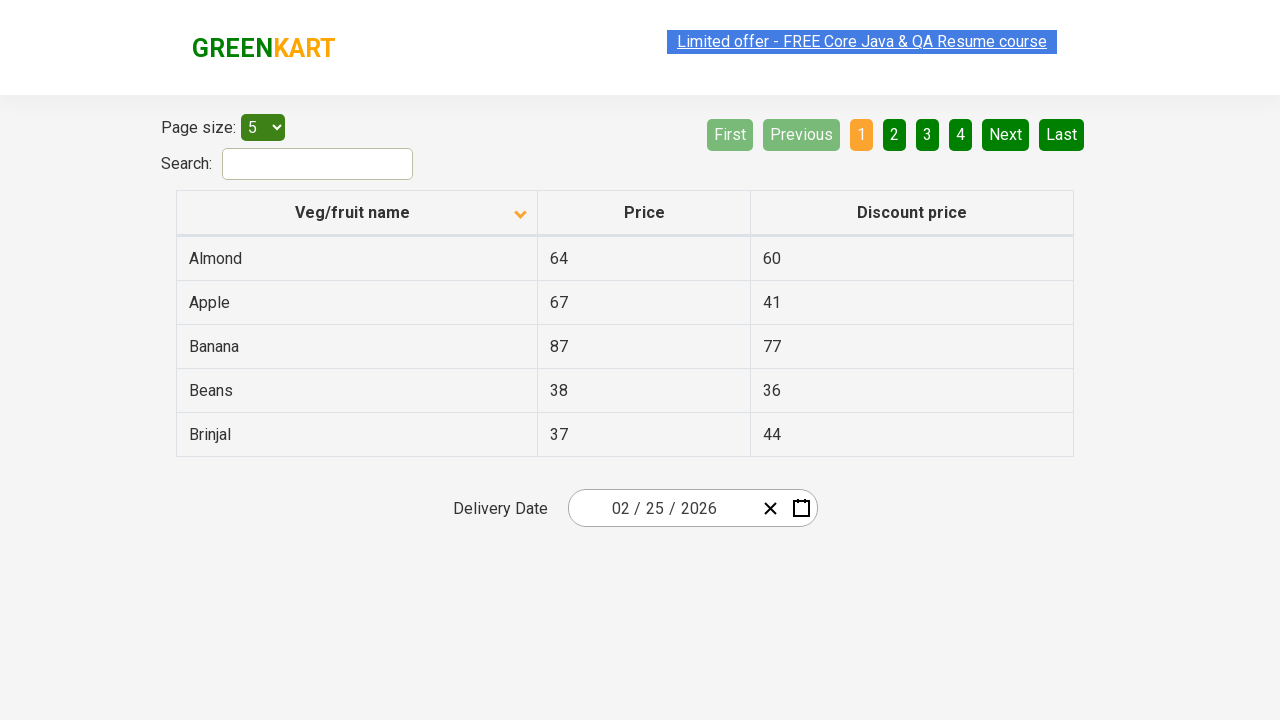

Located all elements containing 'Banana'
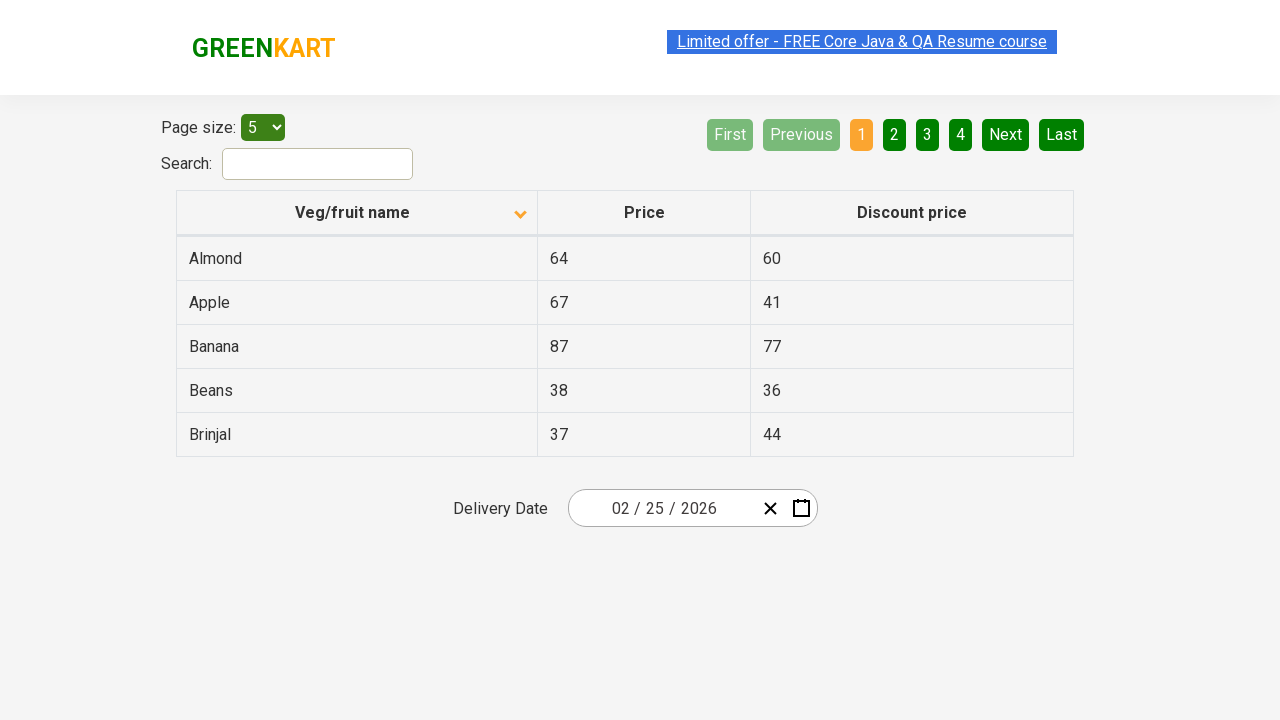

Found price of Banana: 87
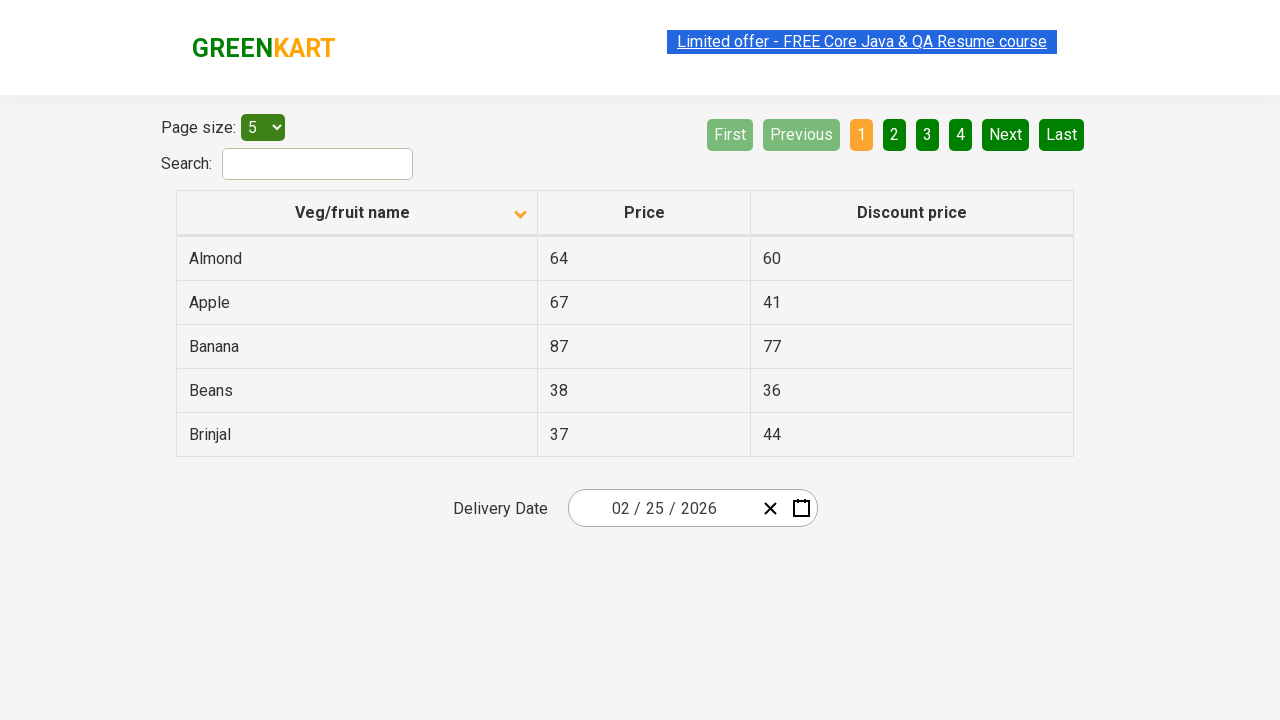

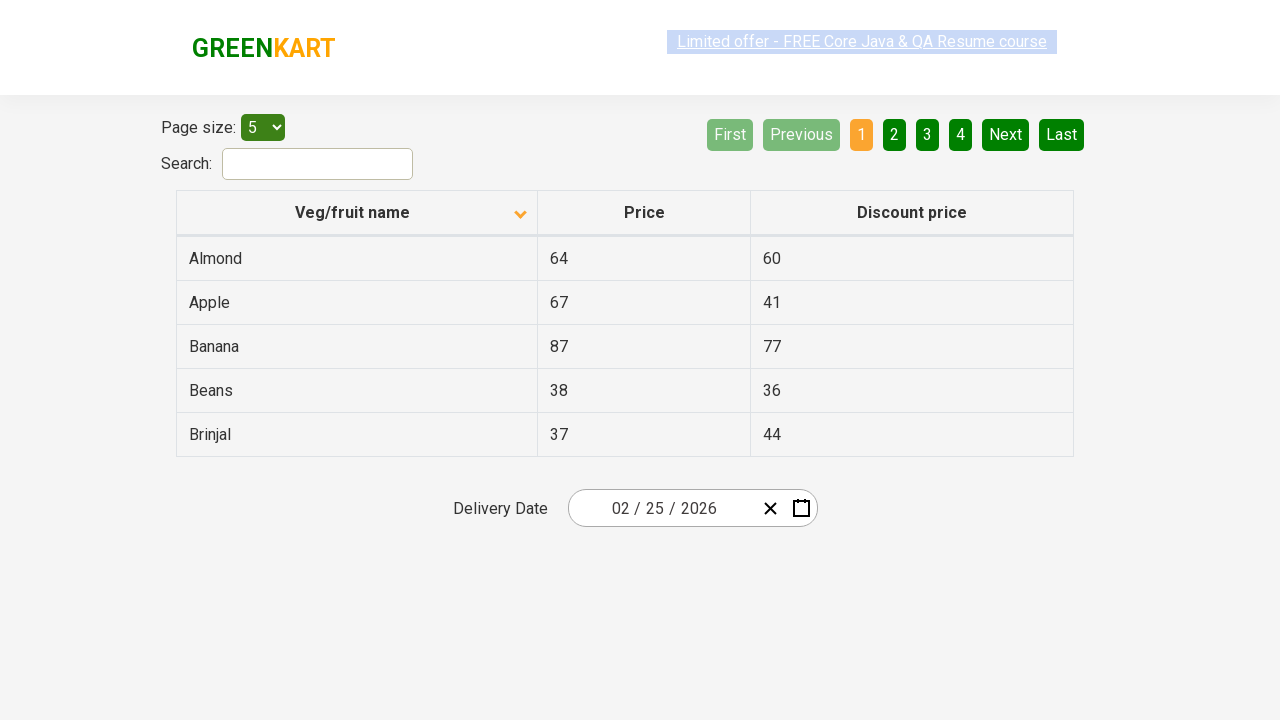